Tests Baidu mobile search functionality by entering a search query "250" and clicking the search button

Starting URL: https://m.baidu.com

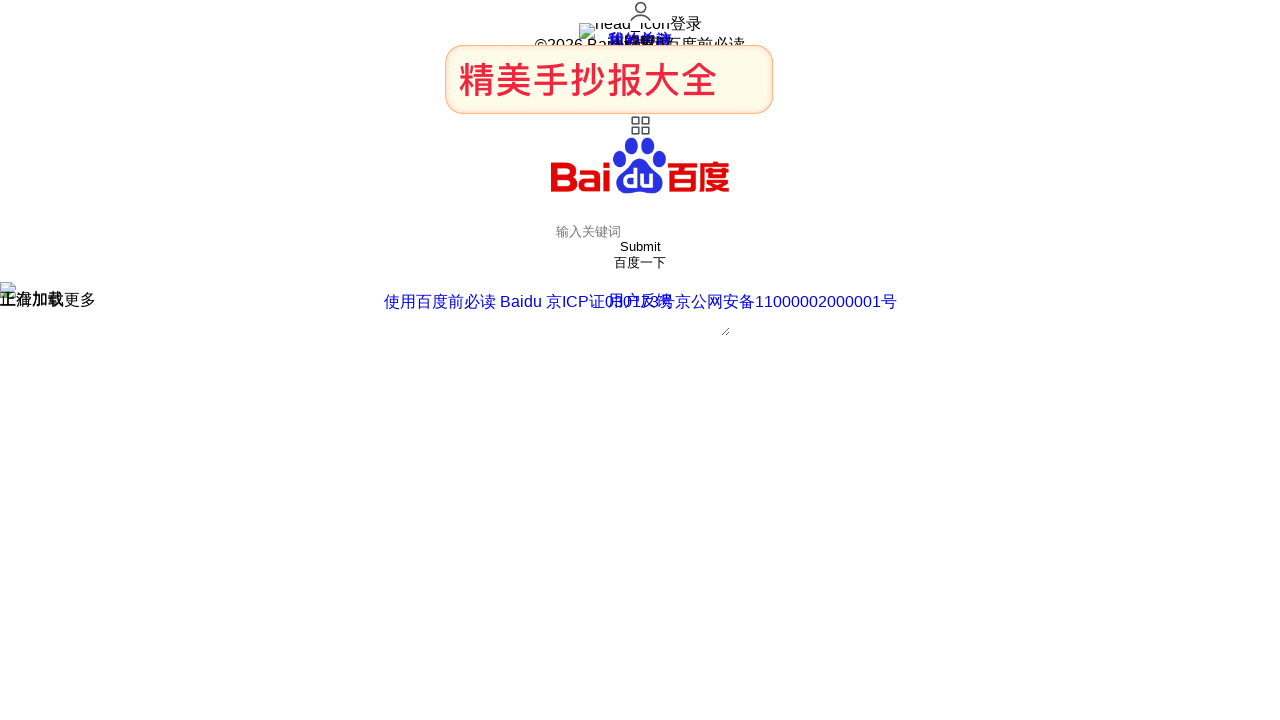

Filled search input with query '250' on #index-kw
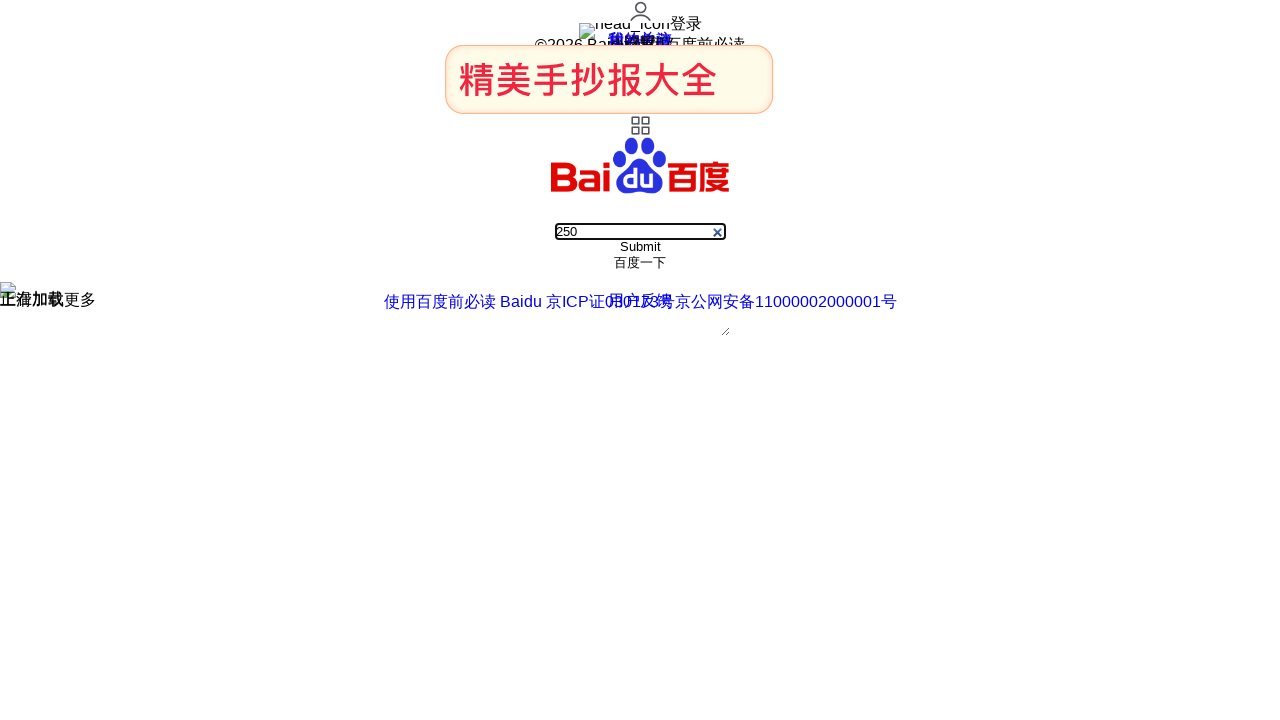

Clicked search button to perform Baidu search at (640, 263) on #index-bn
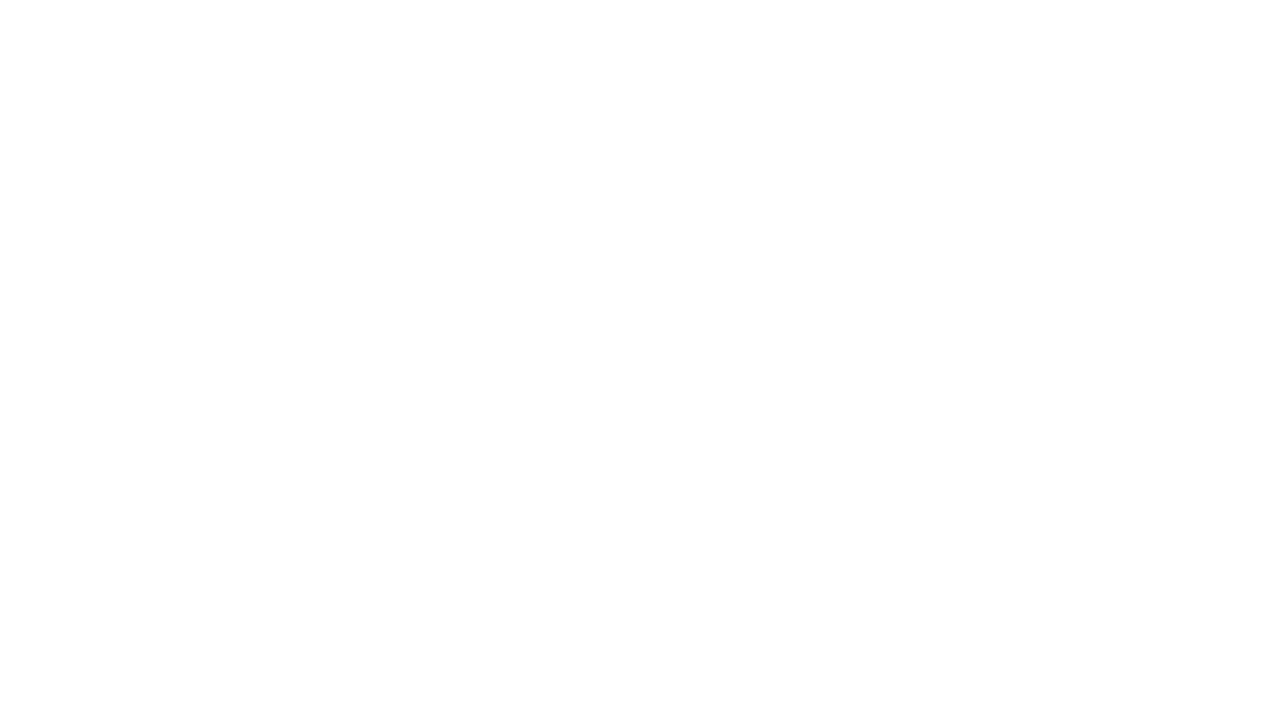

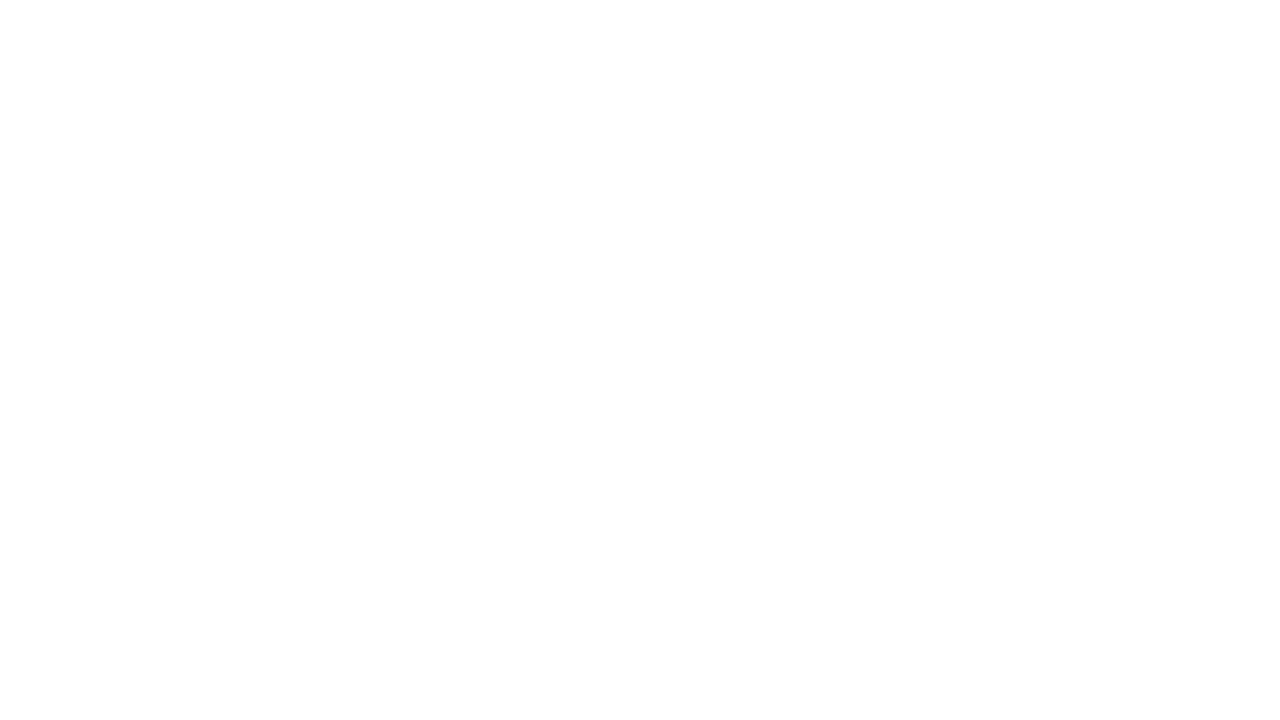